Tests registration form validation when email confirmation doesn't match

Starting URL: https://alada.vn/tai-khoan/dang-ky.html

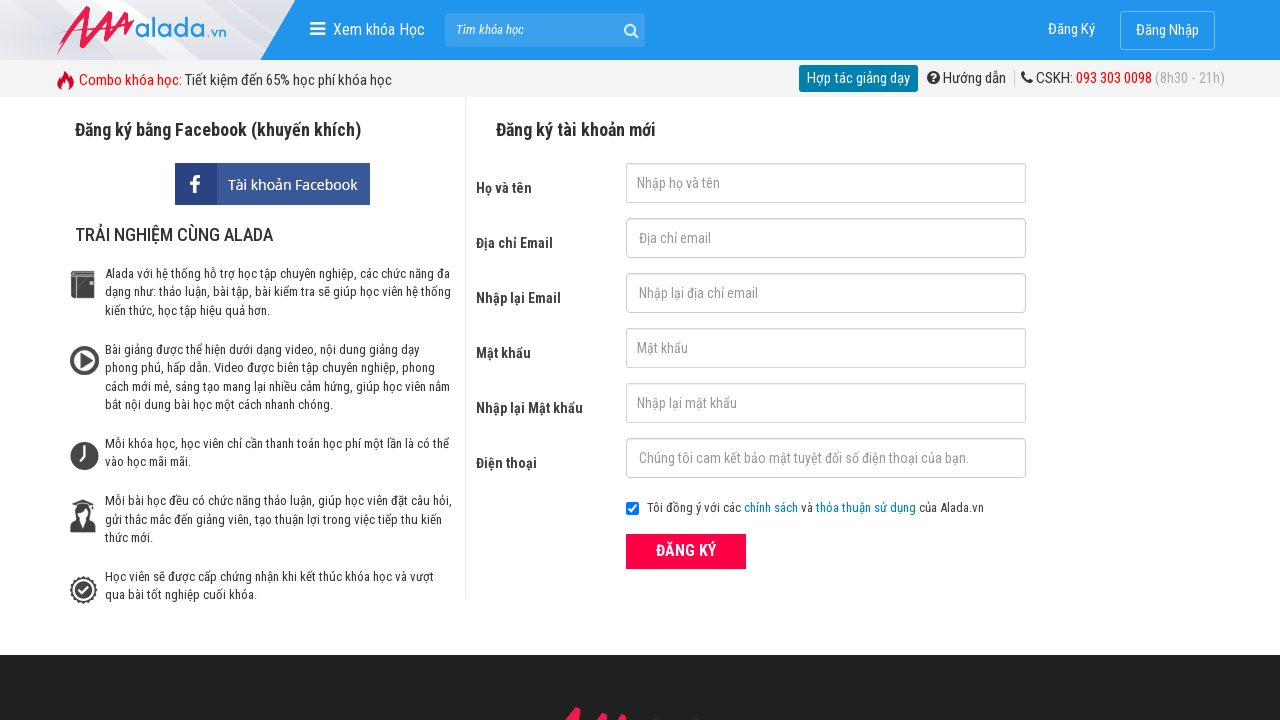

Filled email field with 'phuongtnguyen@gmail.com' on #txtEmail
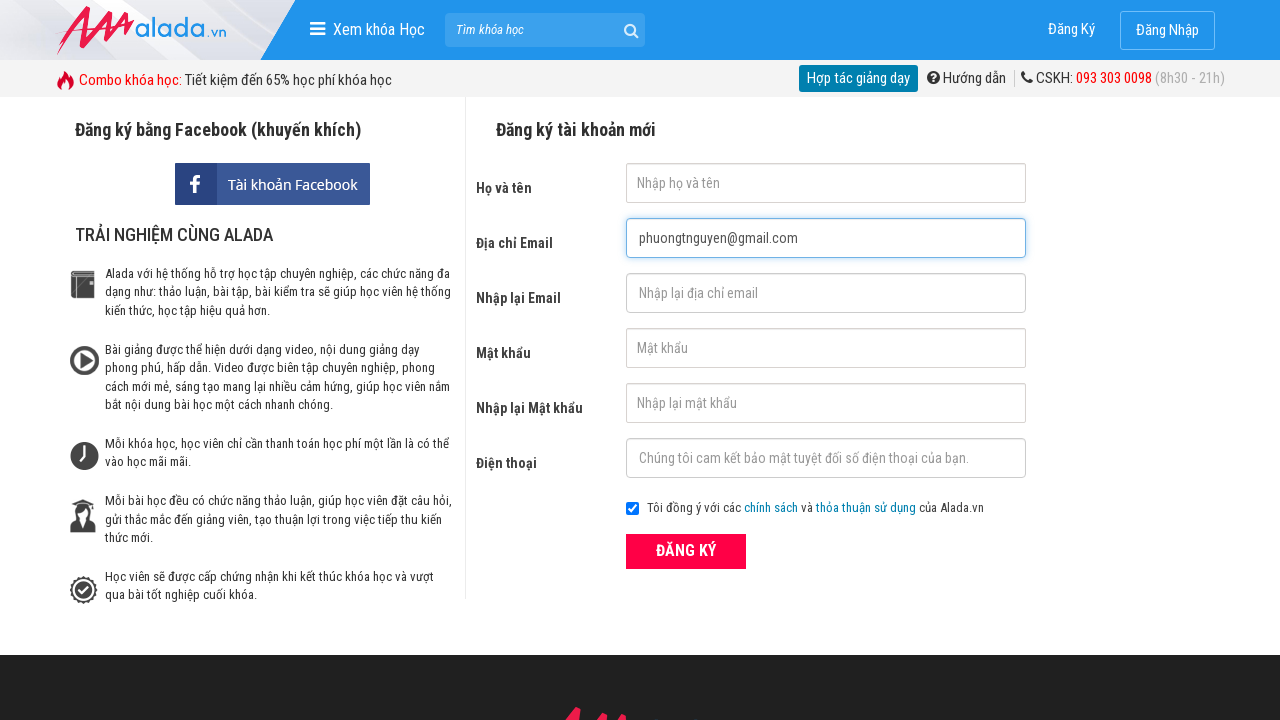

Filled confirmation email field with mismatched value '123@123@123' on #txtCEmail
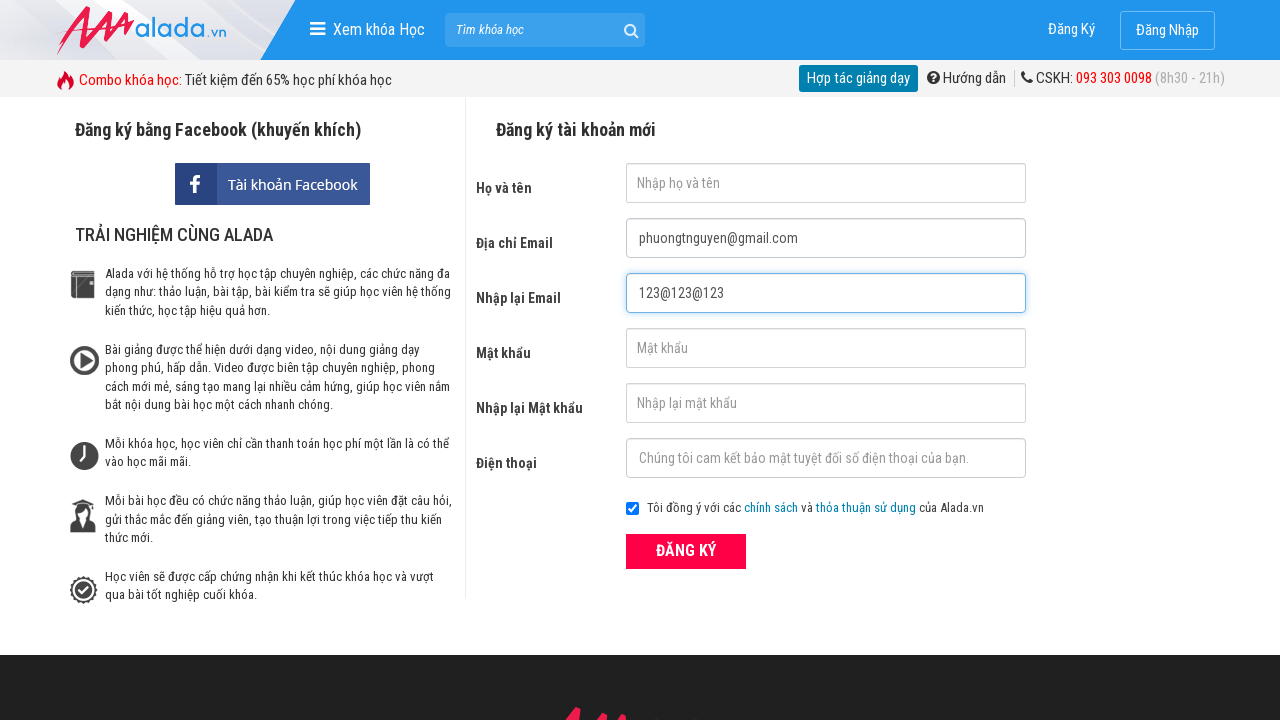

Clicked submit button to attempt registration with mismatched emails at (686, 551) on button[type='submit']
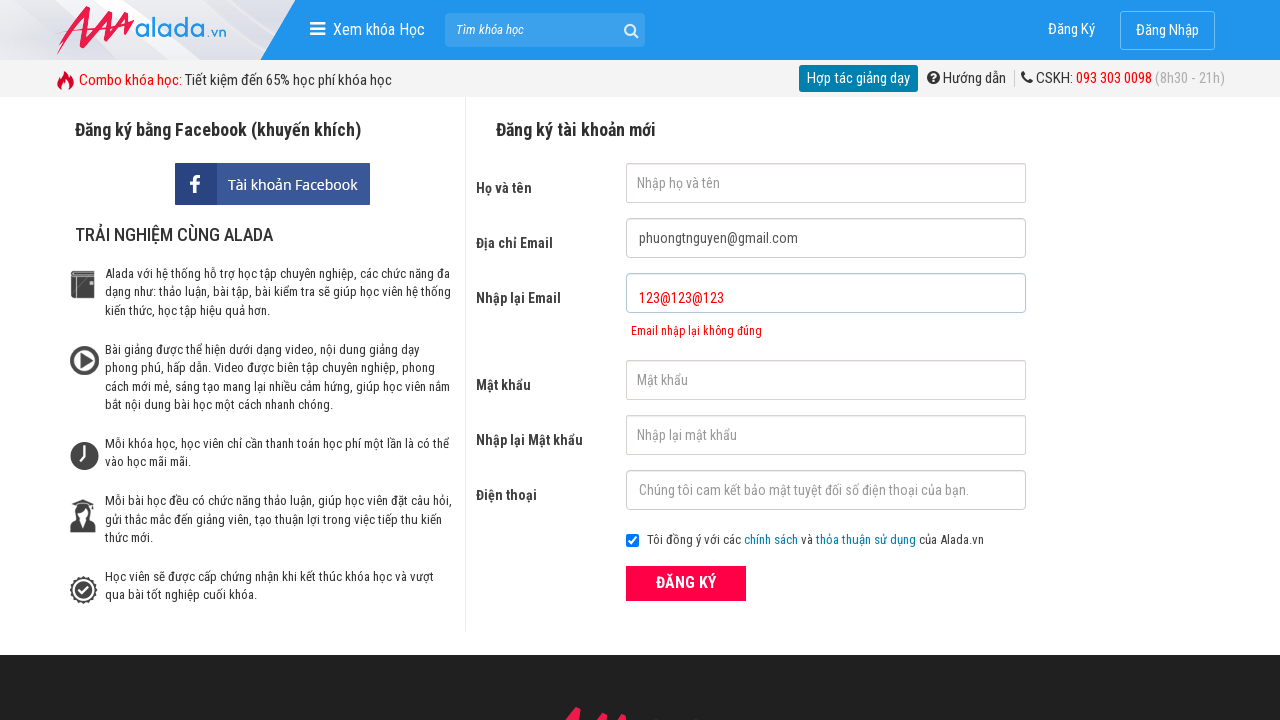

Email confirmation error message appeared
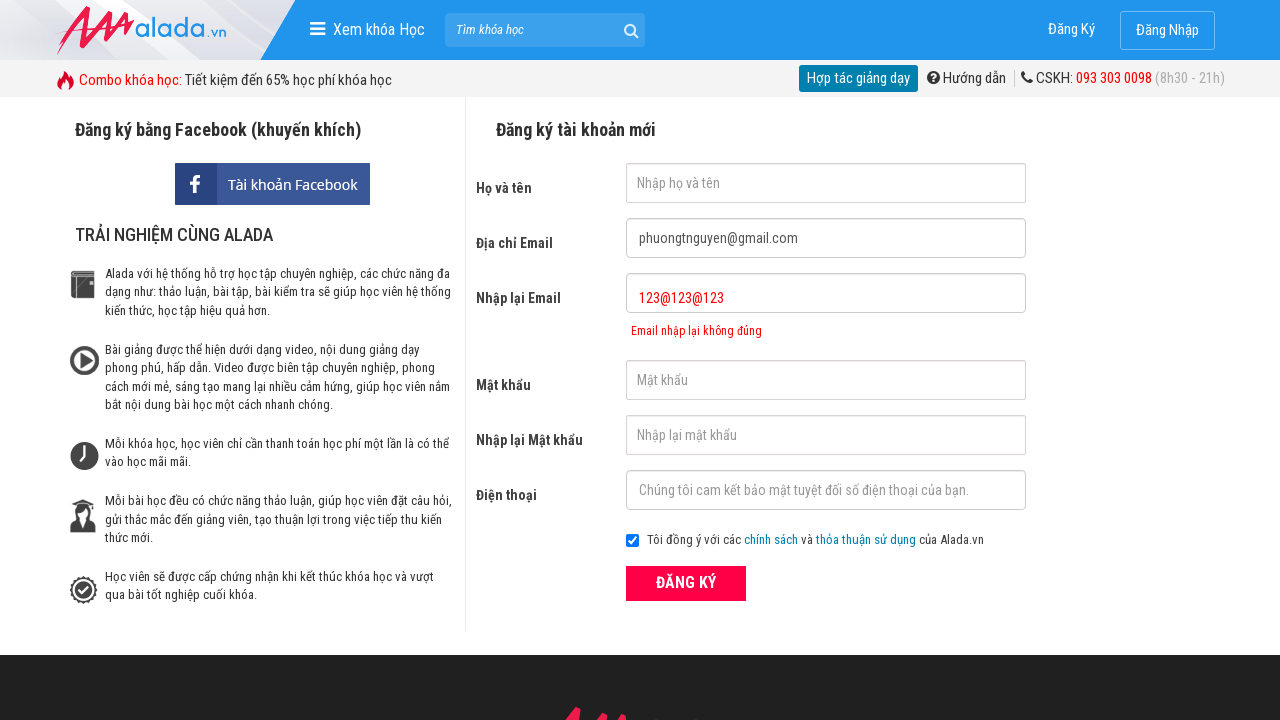

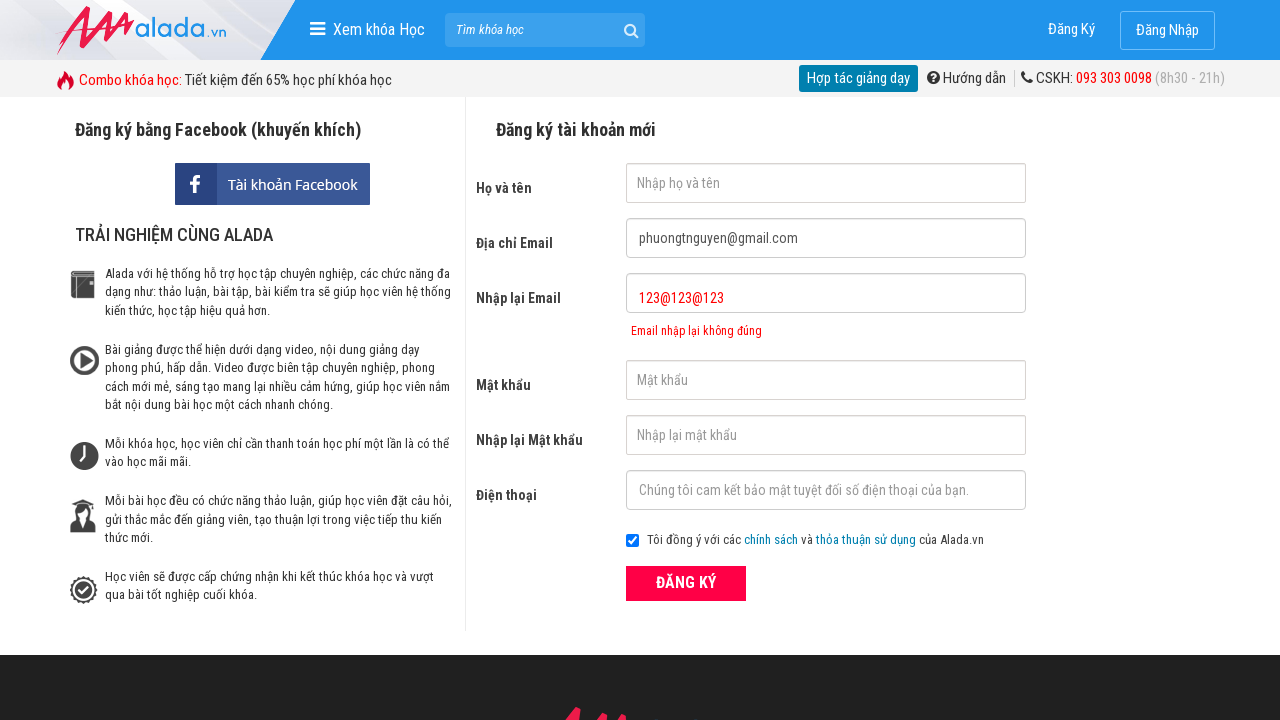